Tests the dimensions of an element inside frame1 on the frames page

Starting URL: https://demoqa.com/frames

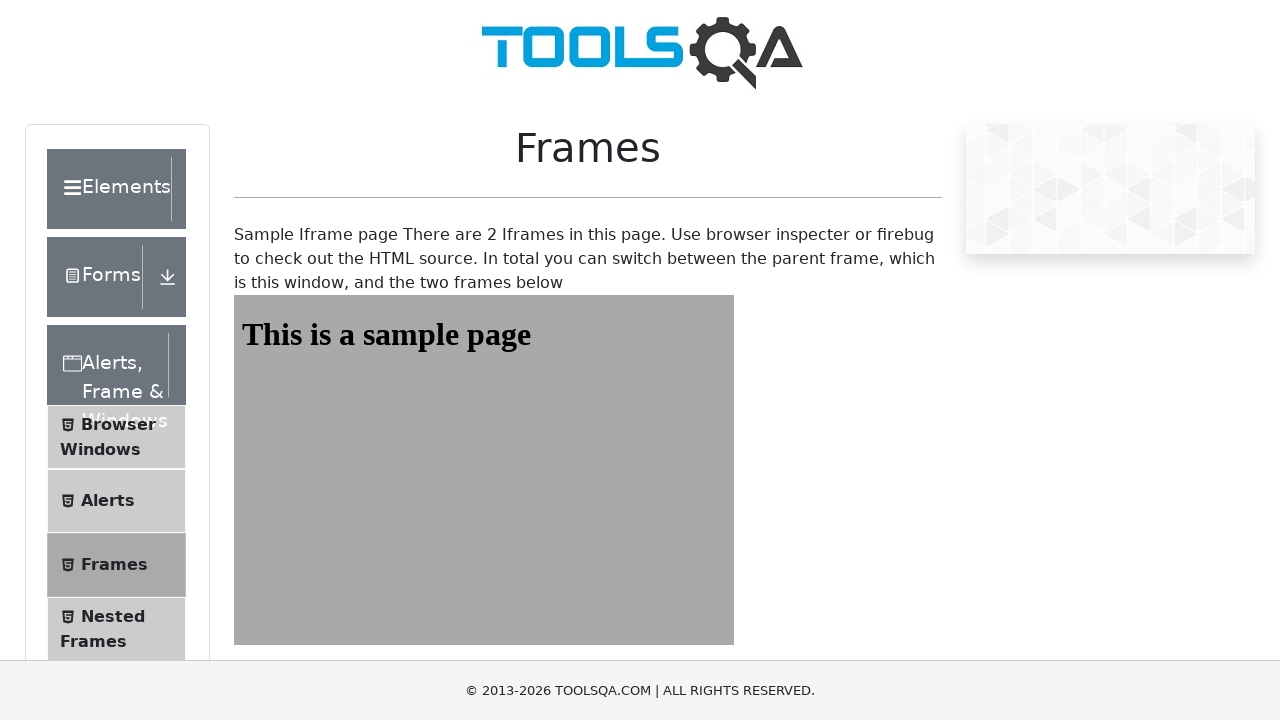

Navigated to frames page
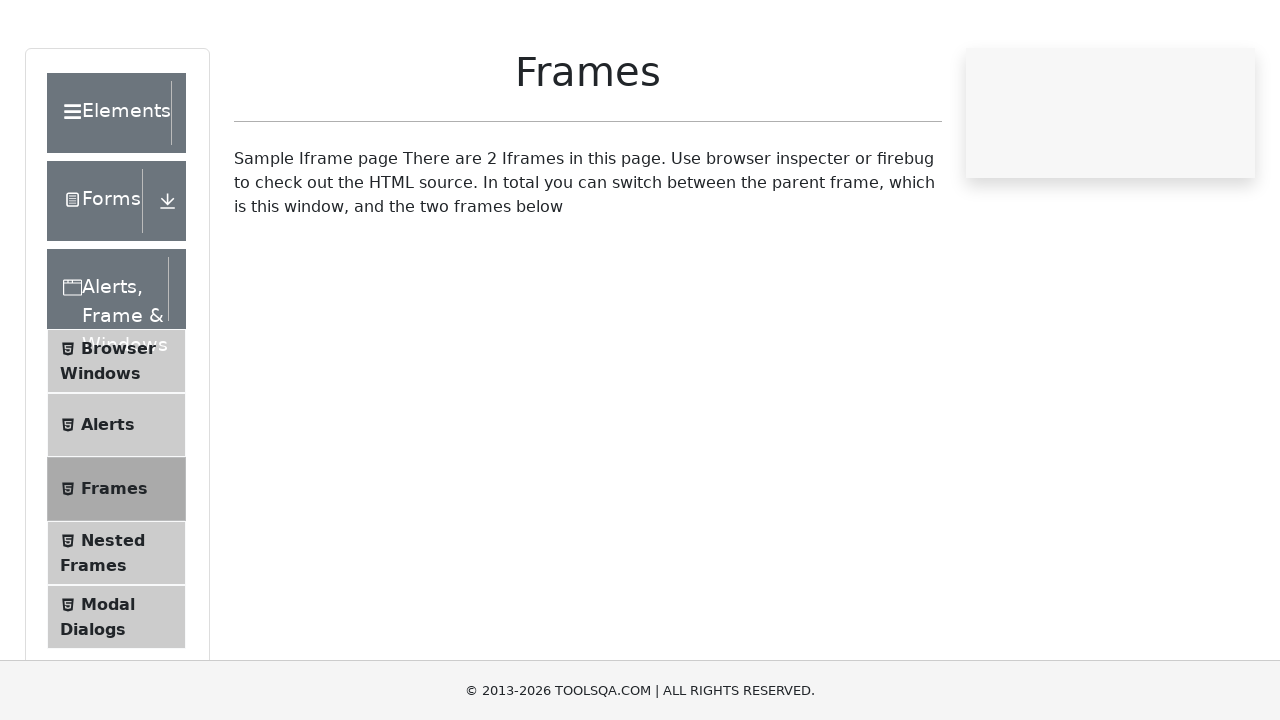

Located frame1 element
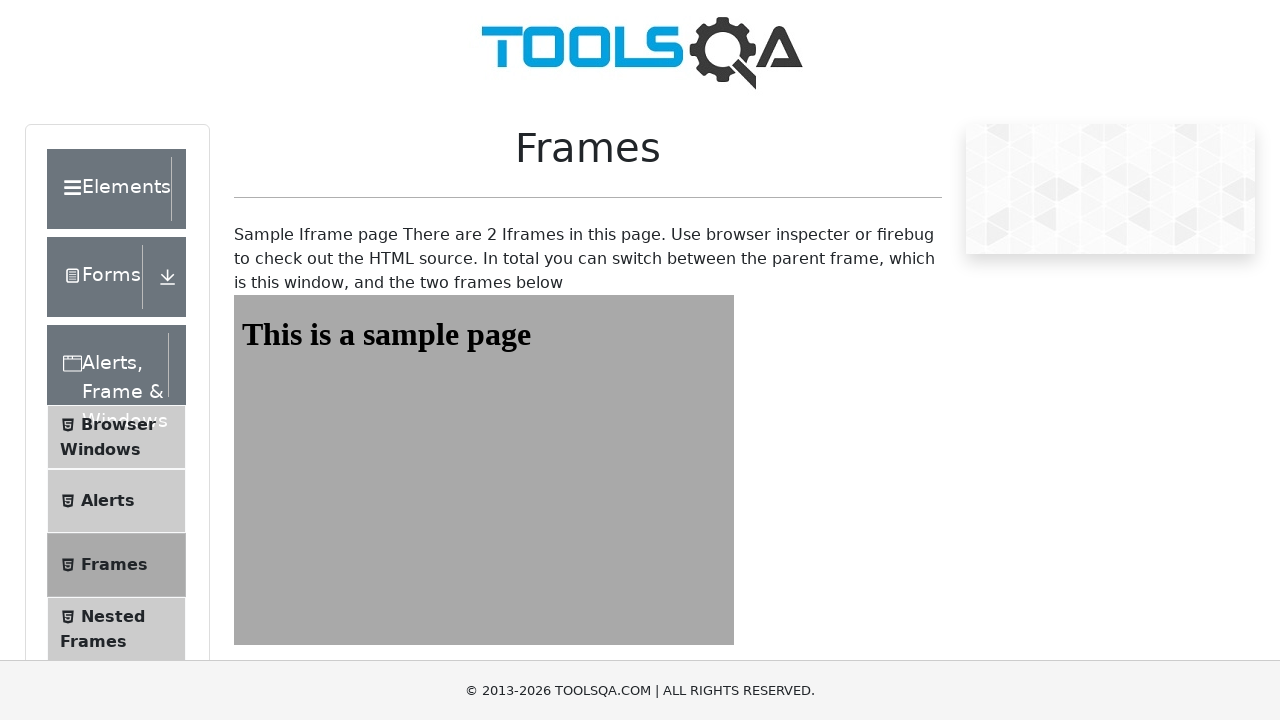

Located #sampleHeading element inside frame1
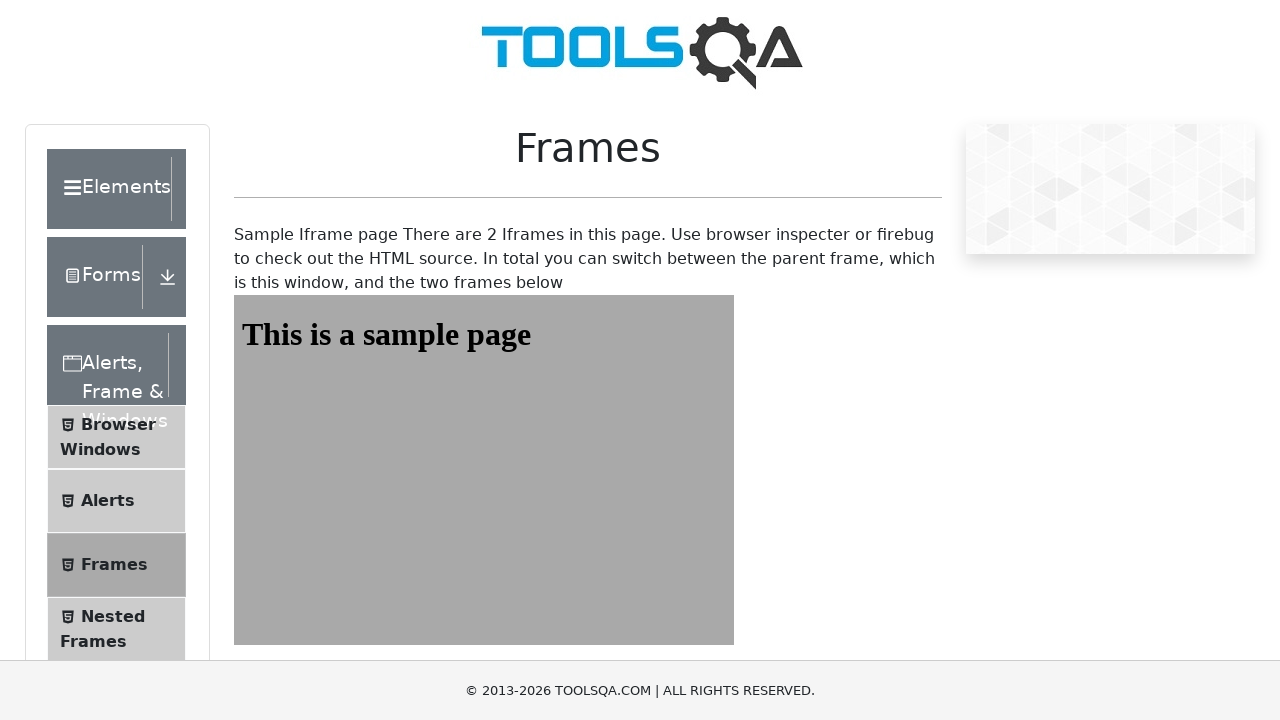

Retrieved bounding box dimensions of #sampleHeading
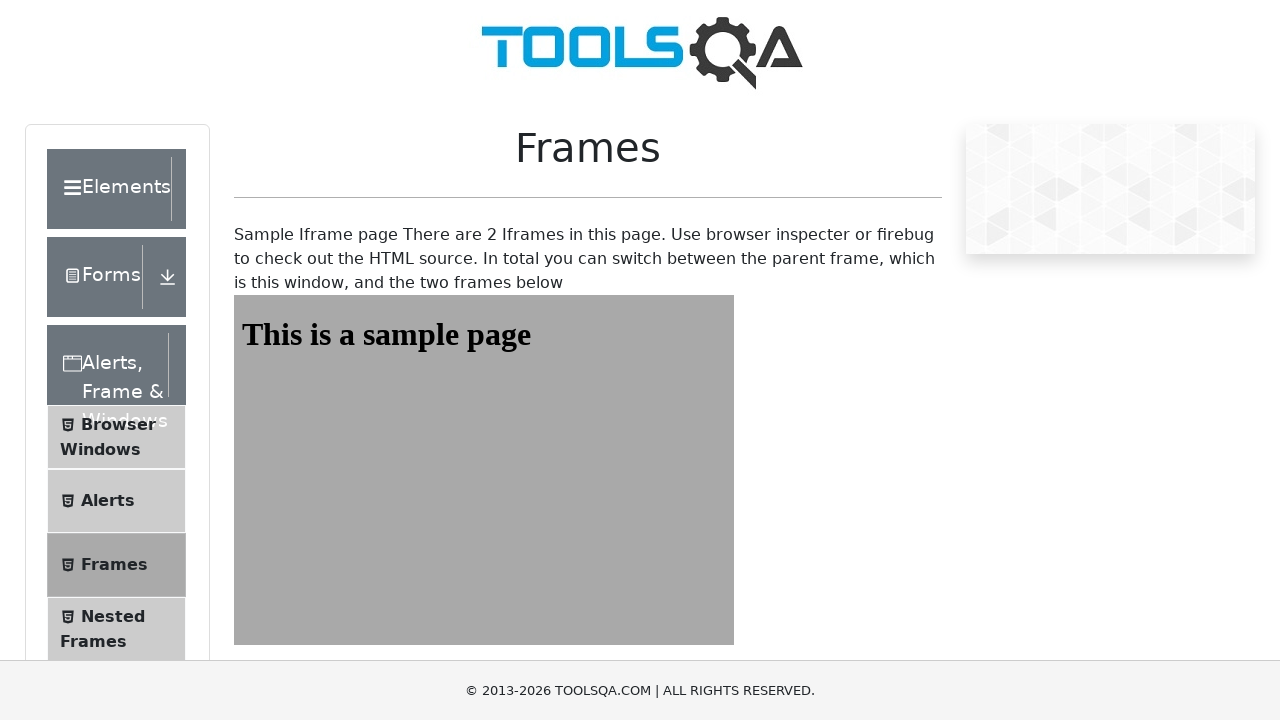

Verified that bounding box is not None
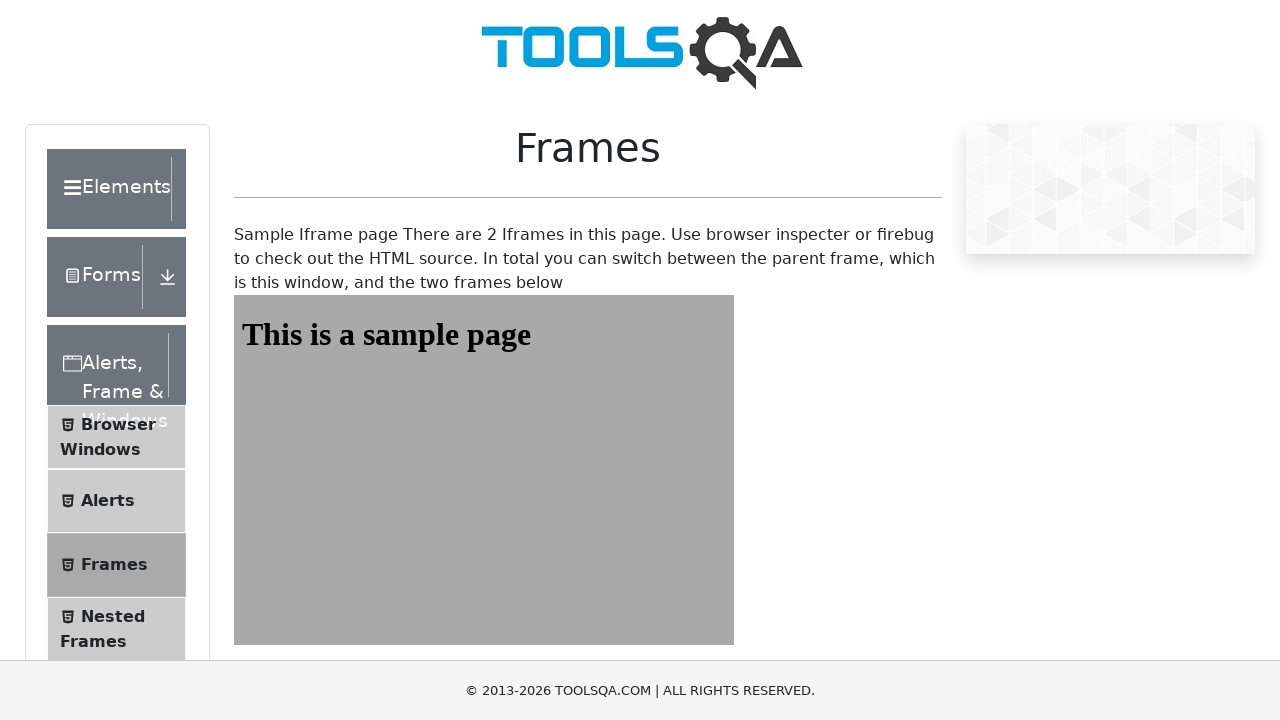

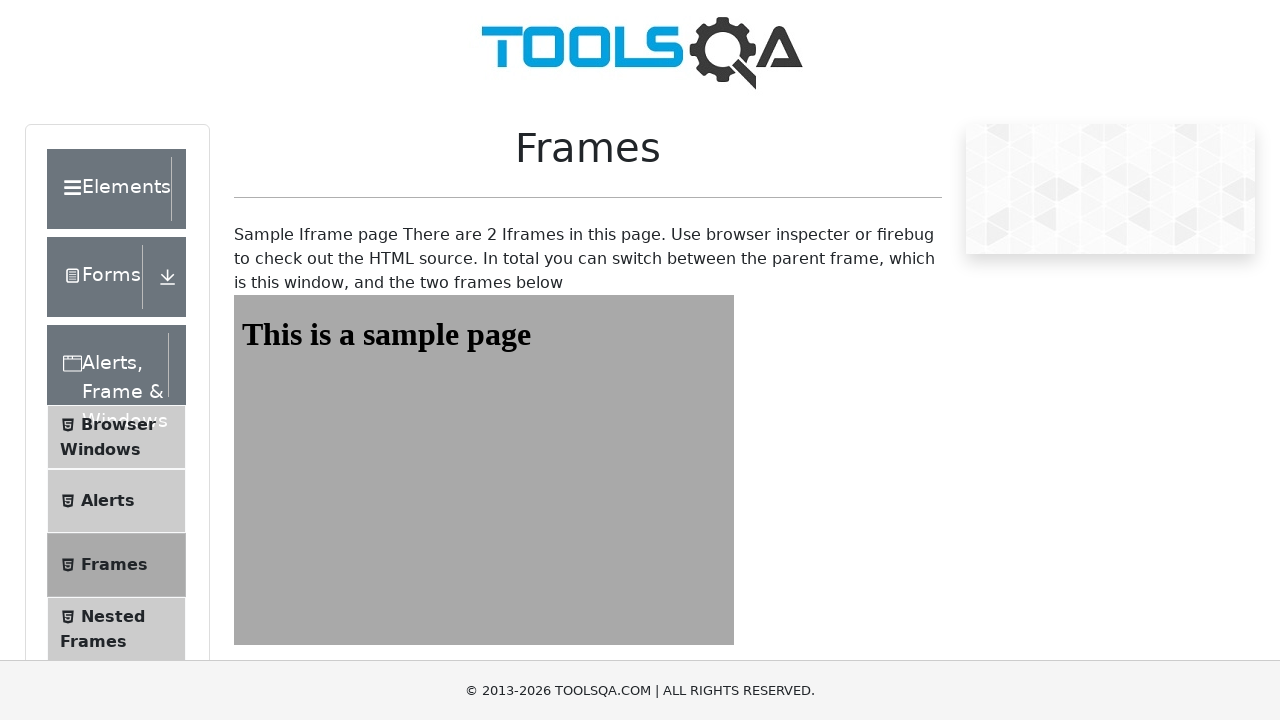